Tests iframe handling by switching to an iframe, clicking a button inside it that displays the current date, then switching back to the main content and clicking a navigation link.

Starting URL: https://www.w3schools.com/js/tryit.asp?filename=tryjs_myfirst

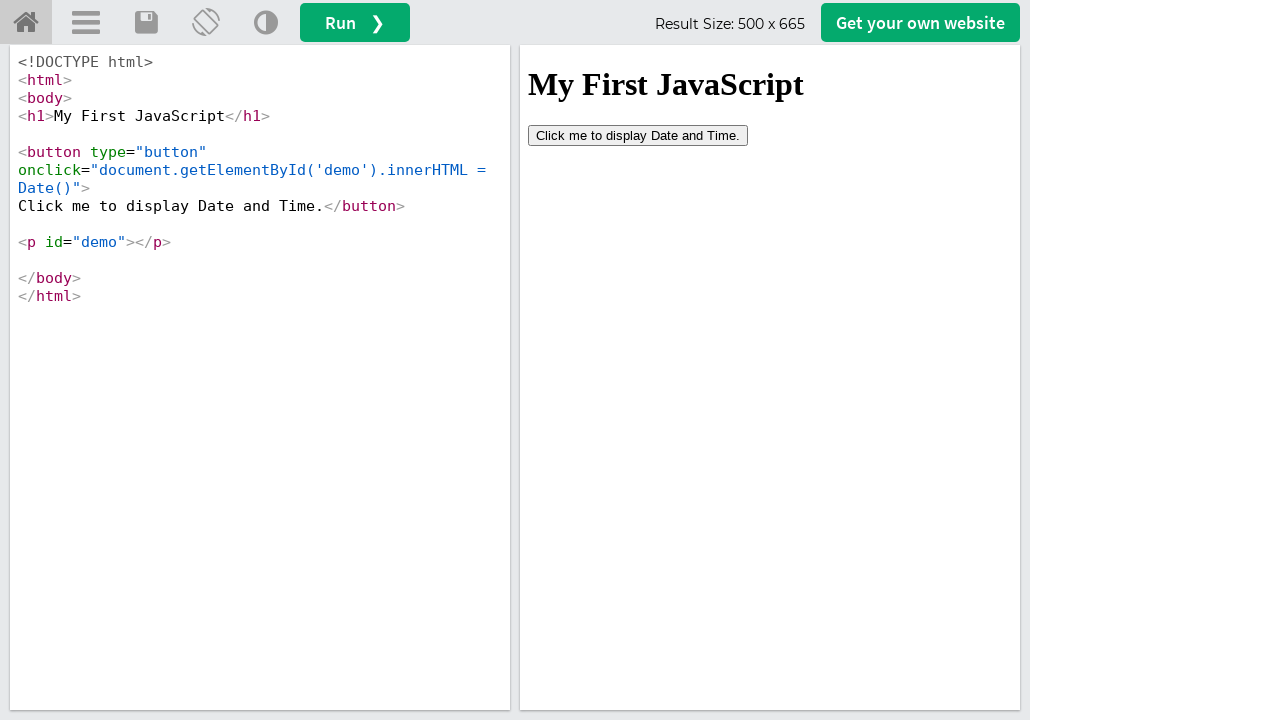

Located iframe with id 'iframeResult'
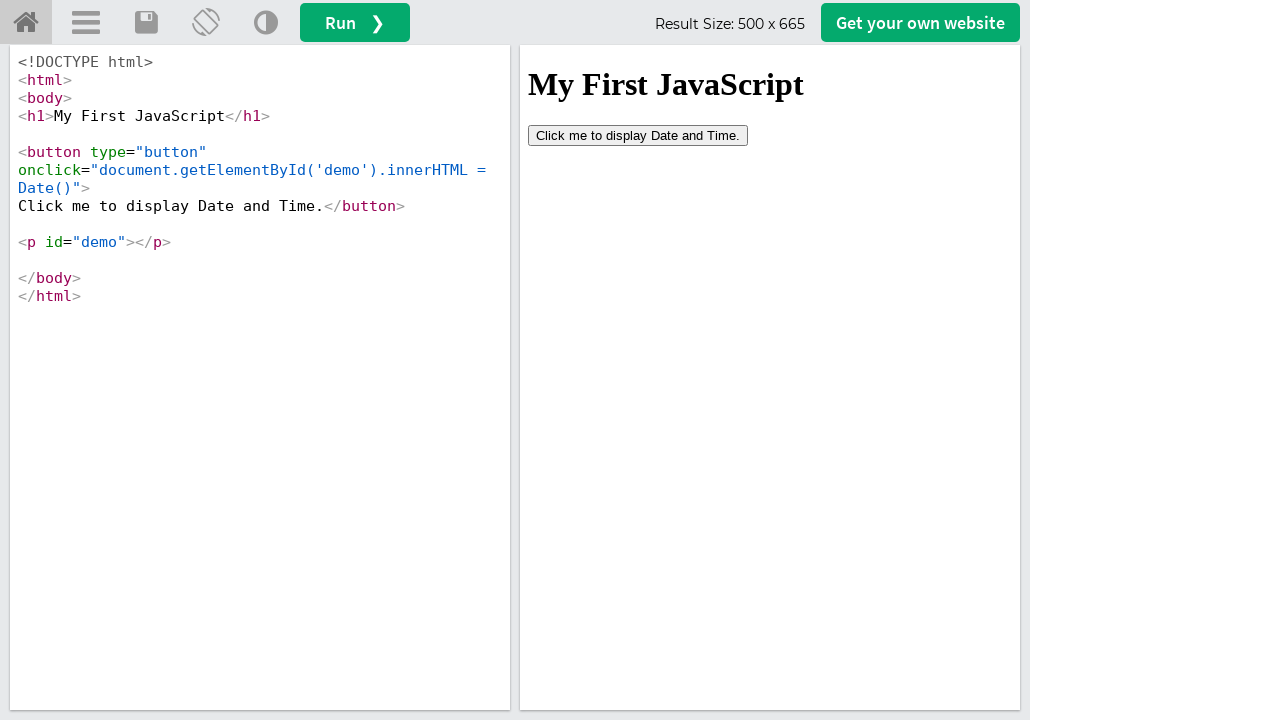

Clicked button inside iframe to display current date at (638, 135) on #iframeResult >> internal:control=enter-frame >> //button[@onclick="document.get
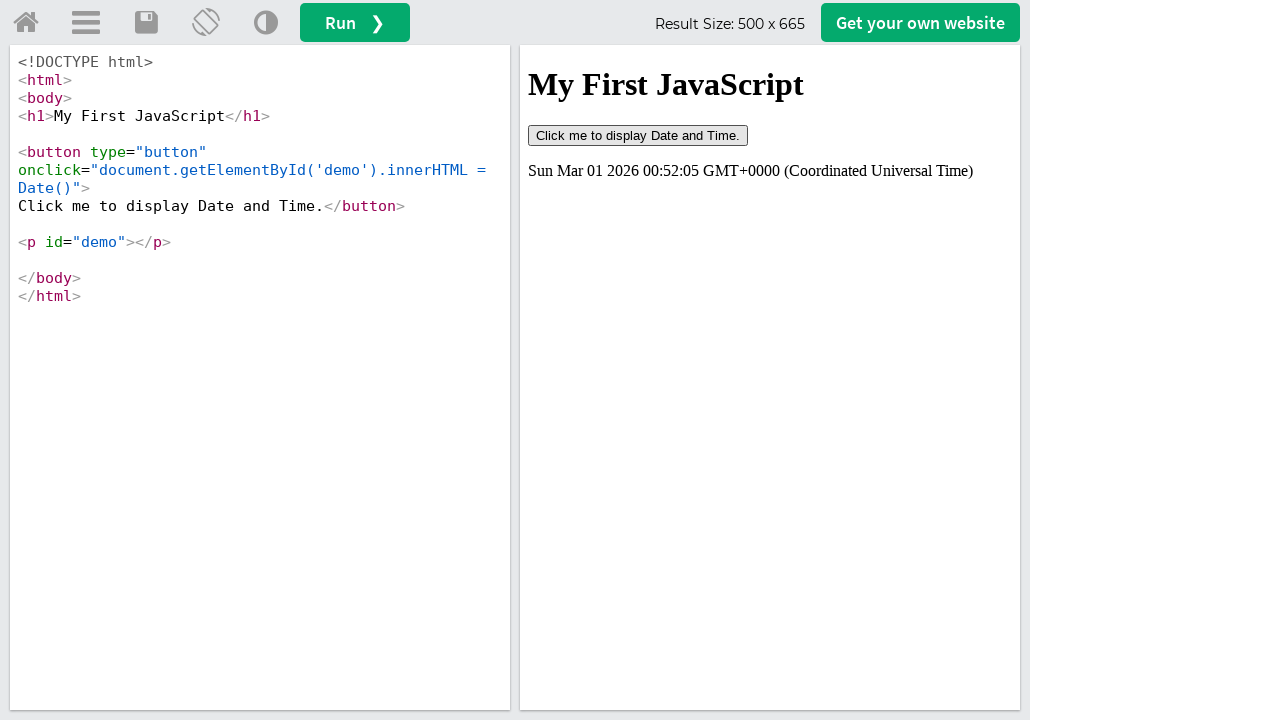

Waited 1000ms for date display to complete
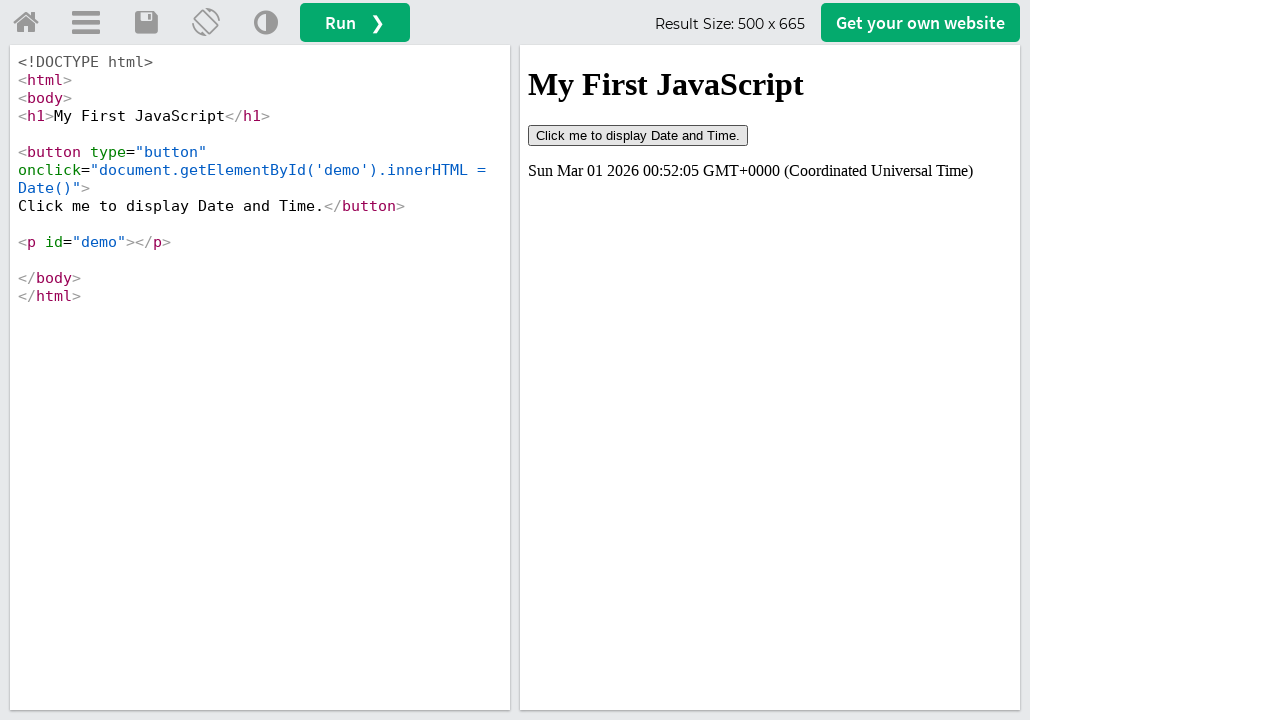

Clicked 'Try Home' link in main content to navigate away from iframe at (26, 23) on #tryhome
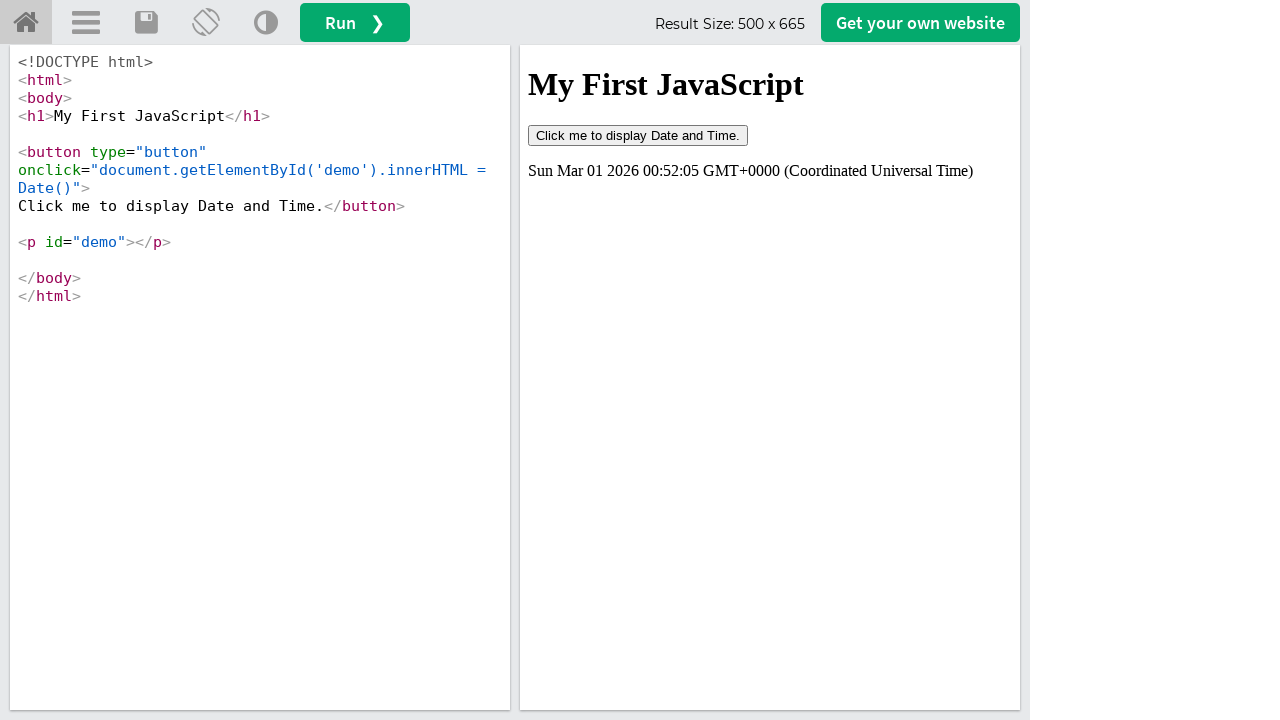

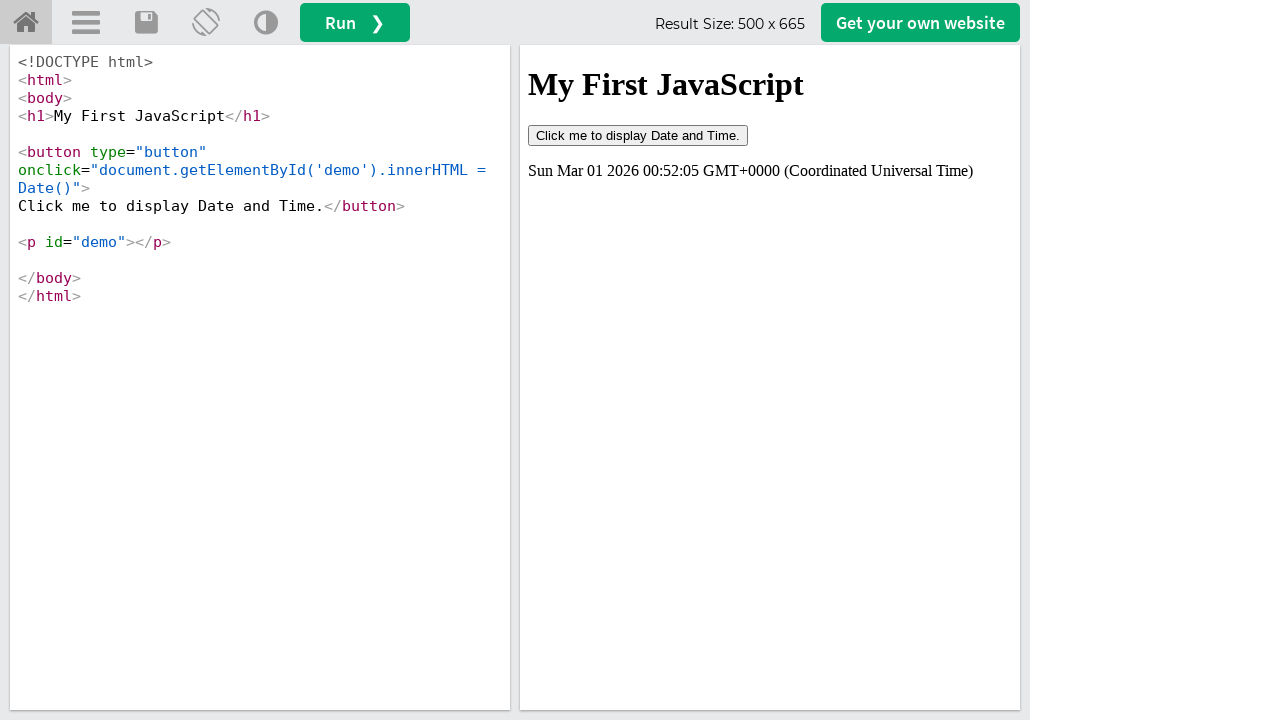